Navigates to the Getcalley demo page and waits for it to fully load, maximizing the viewport for full page visibility.

Starting URL: https://www.getcalley.com/see-a-demo/

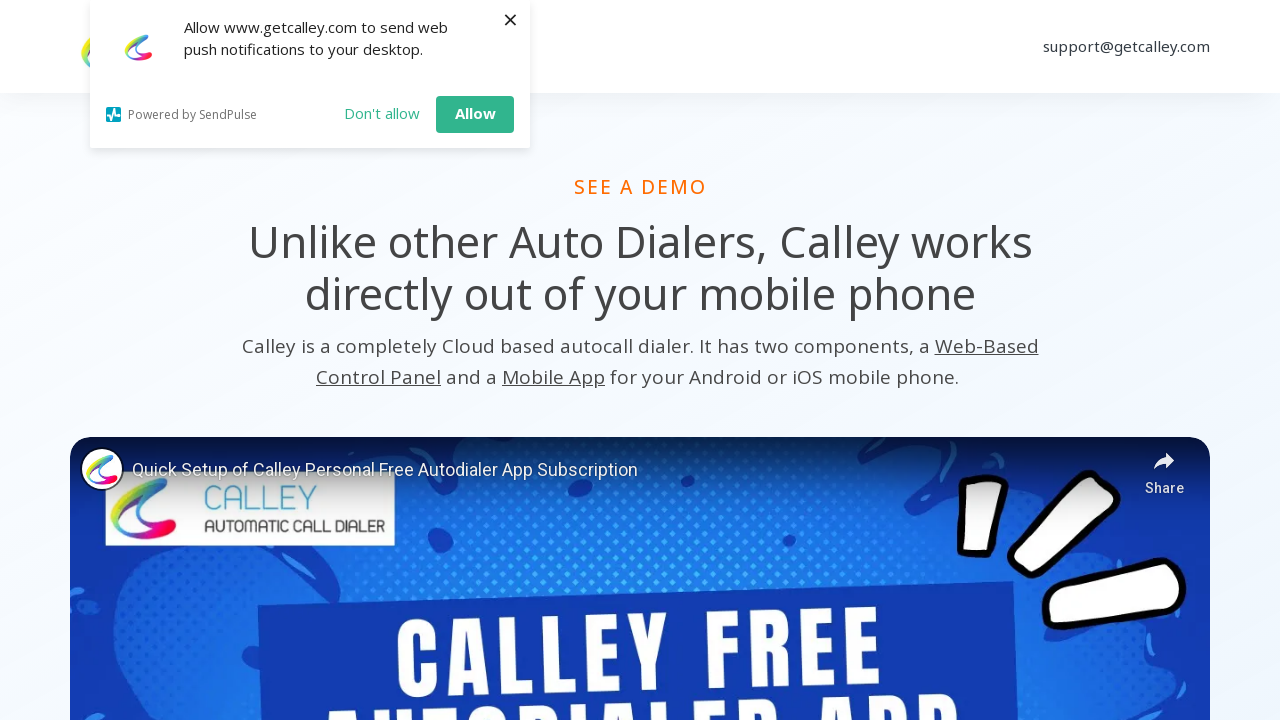

Set viewport size to 1920x1080 for full page visibility
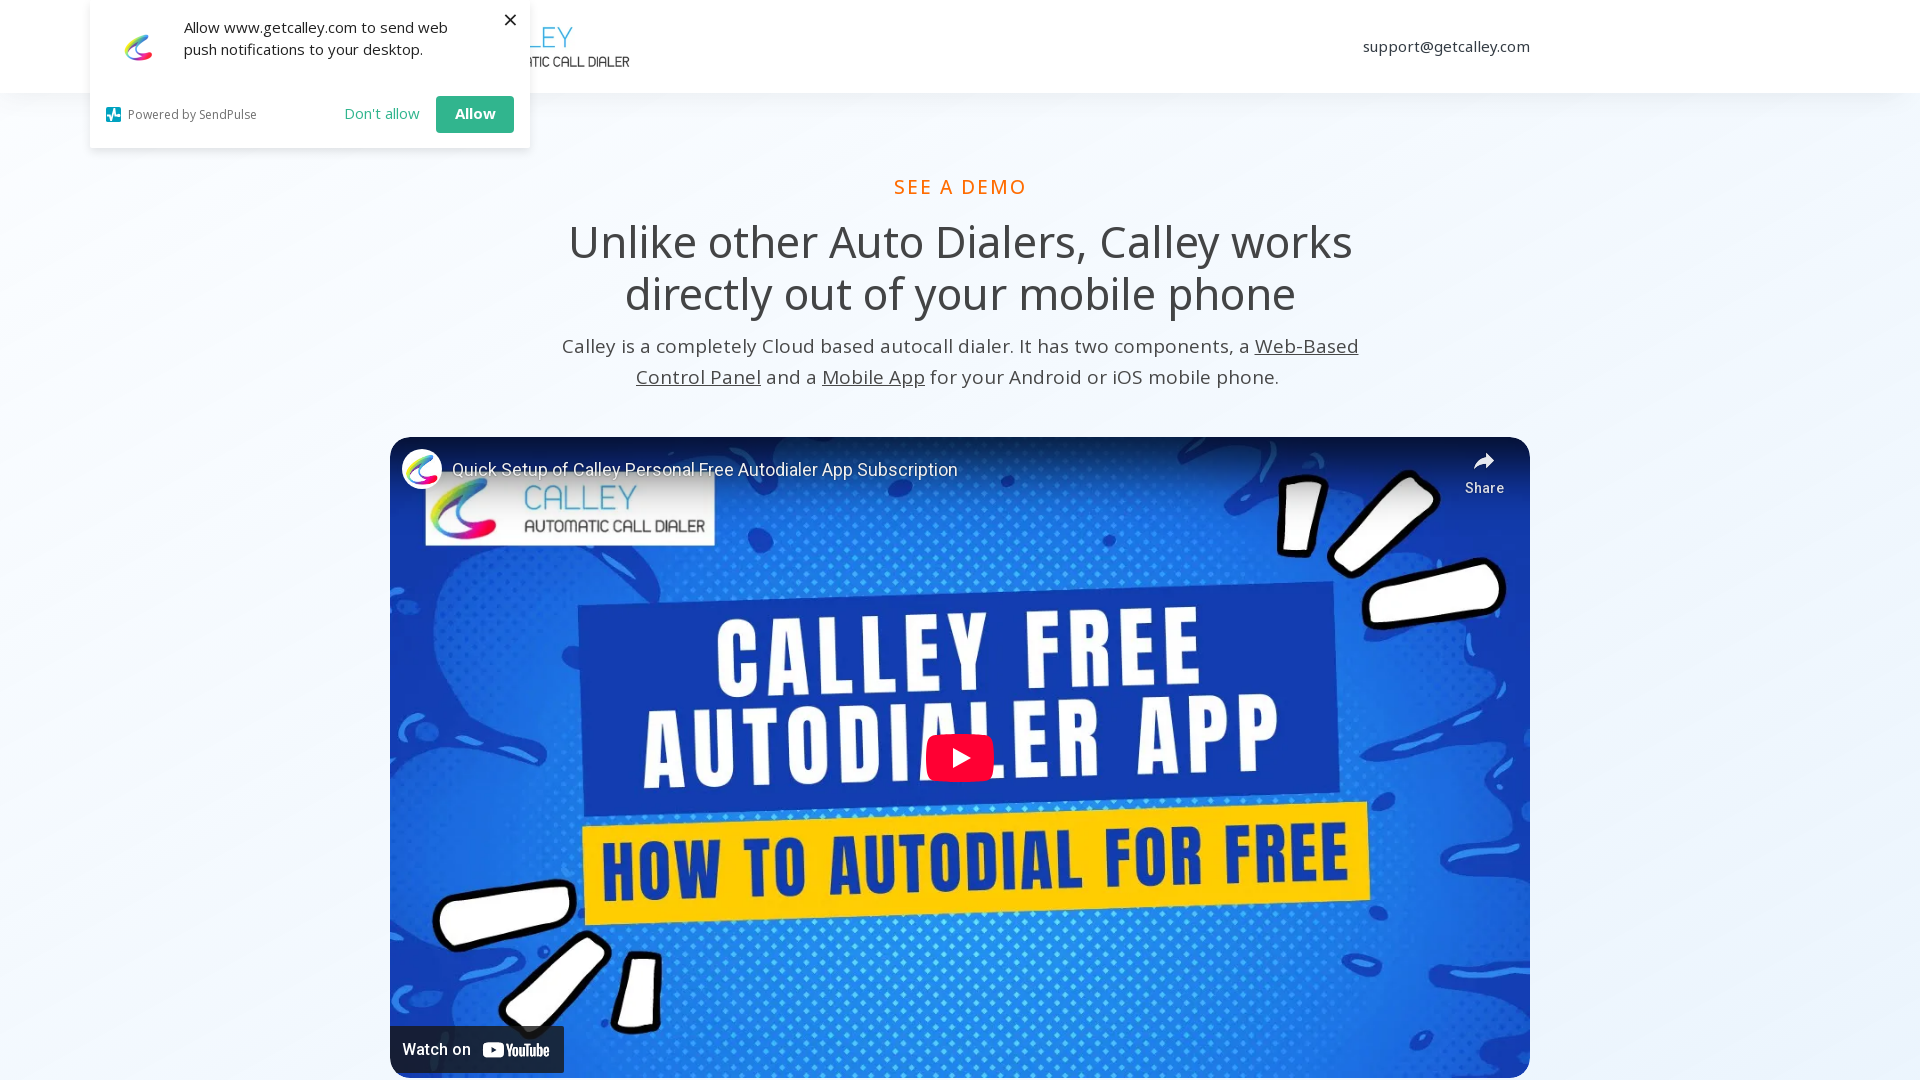

Waited for page to reach networkidle state
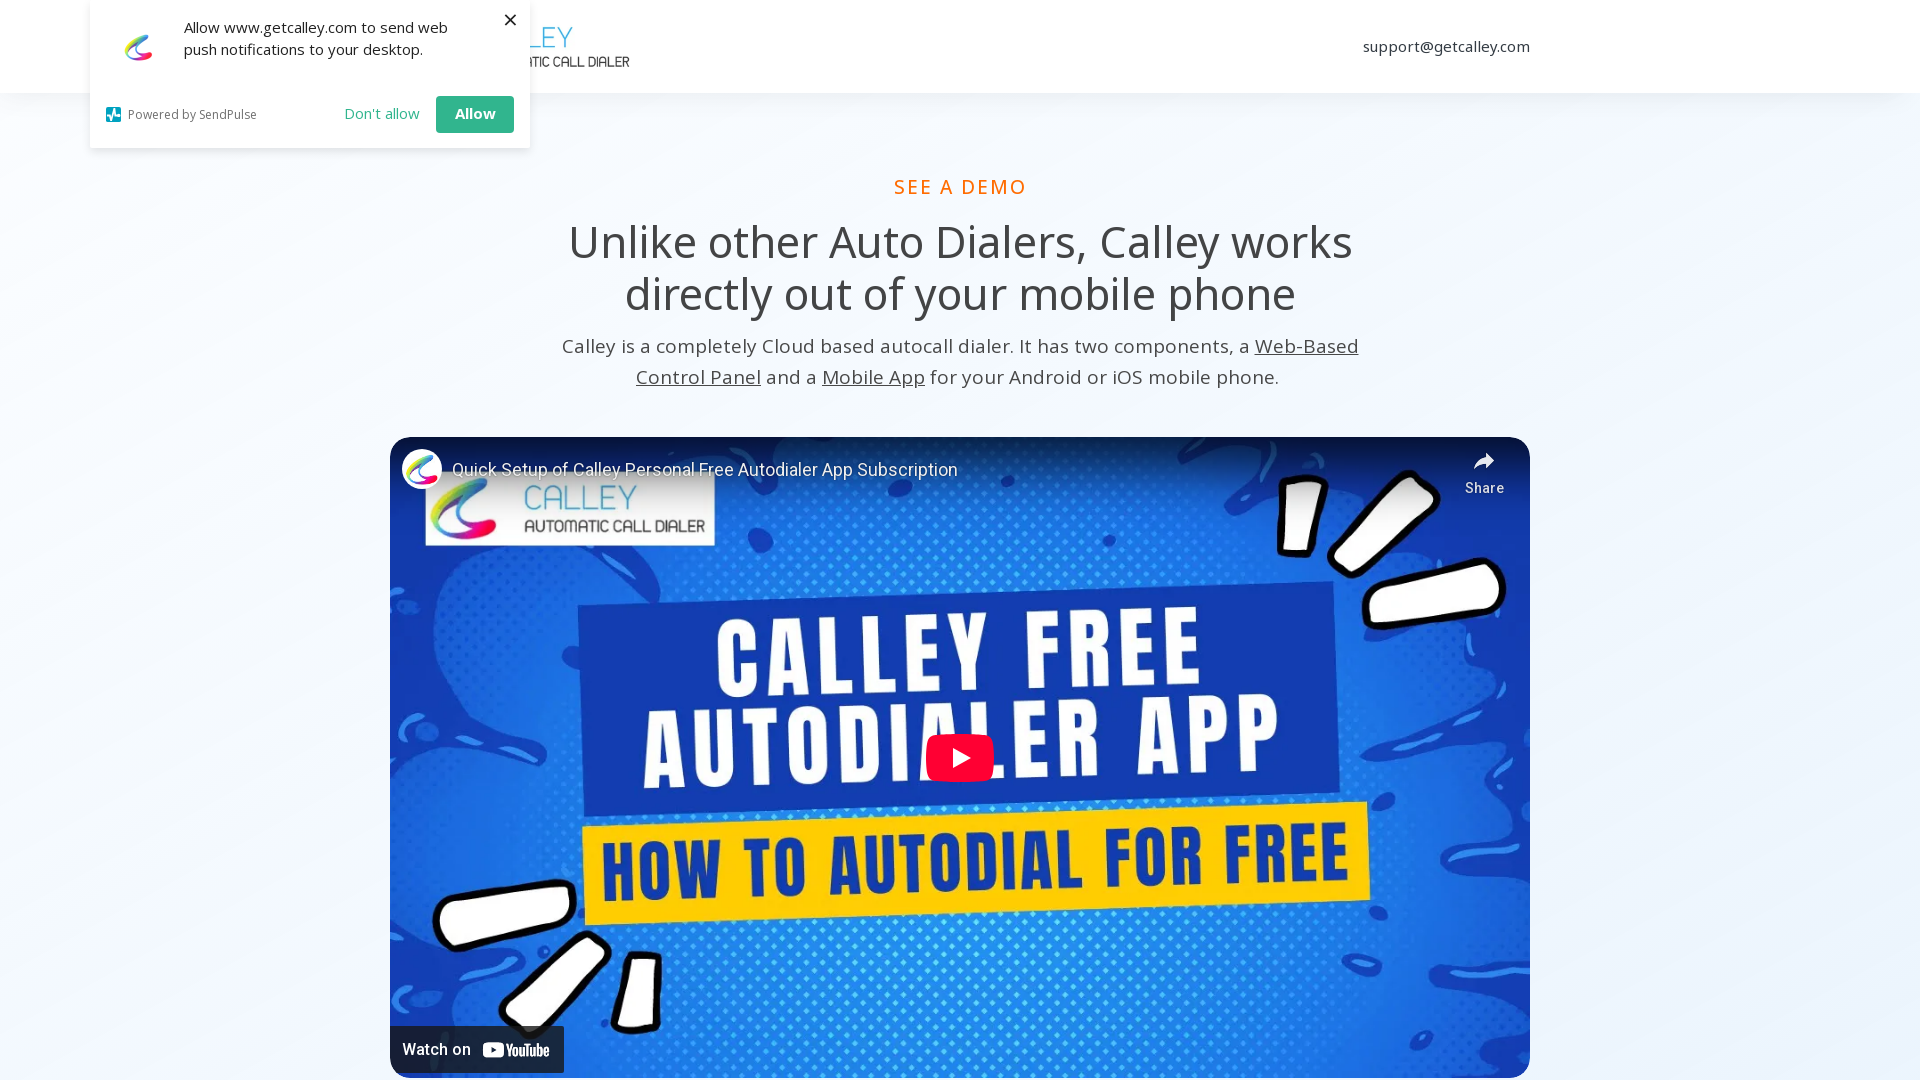

Verified page content loaded by confirming body element presence
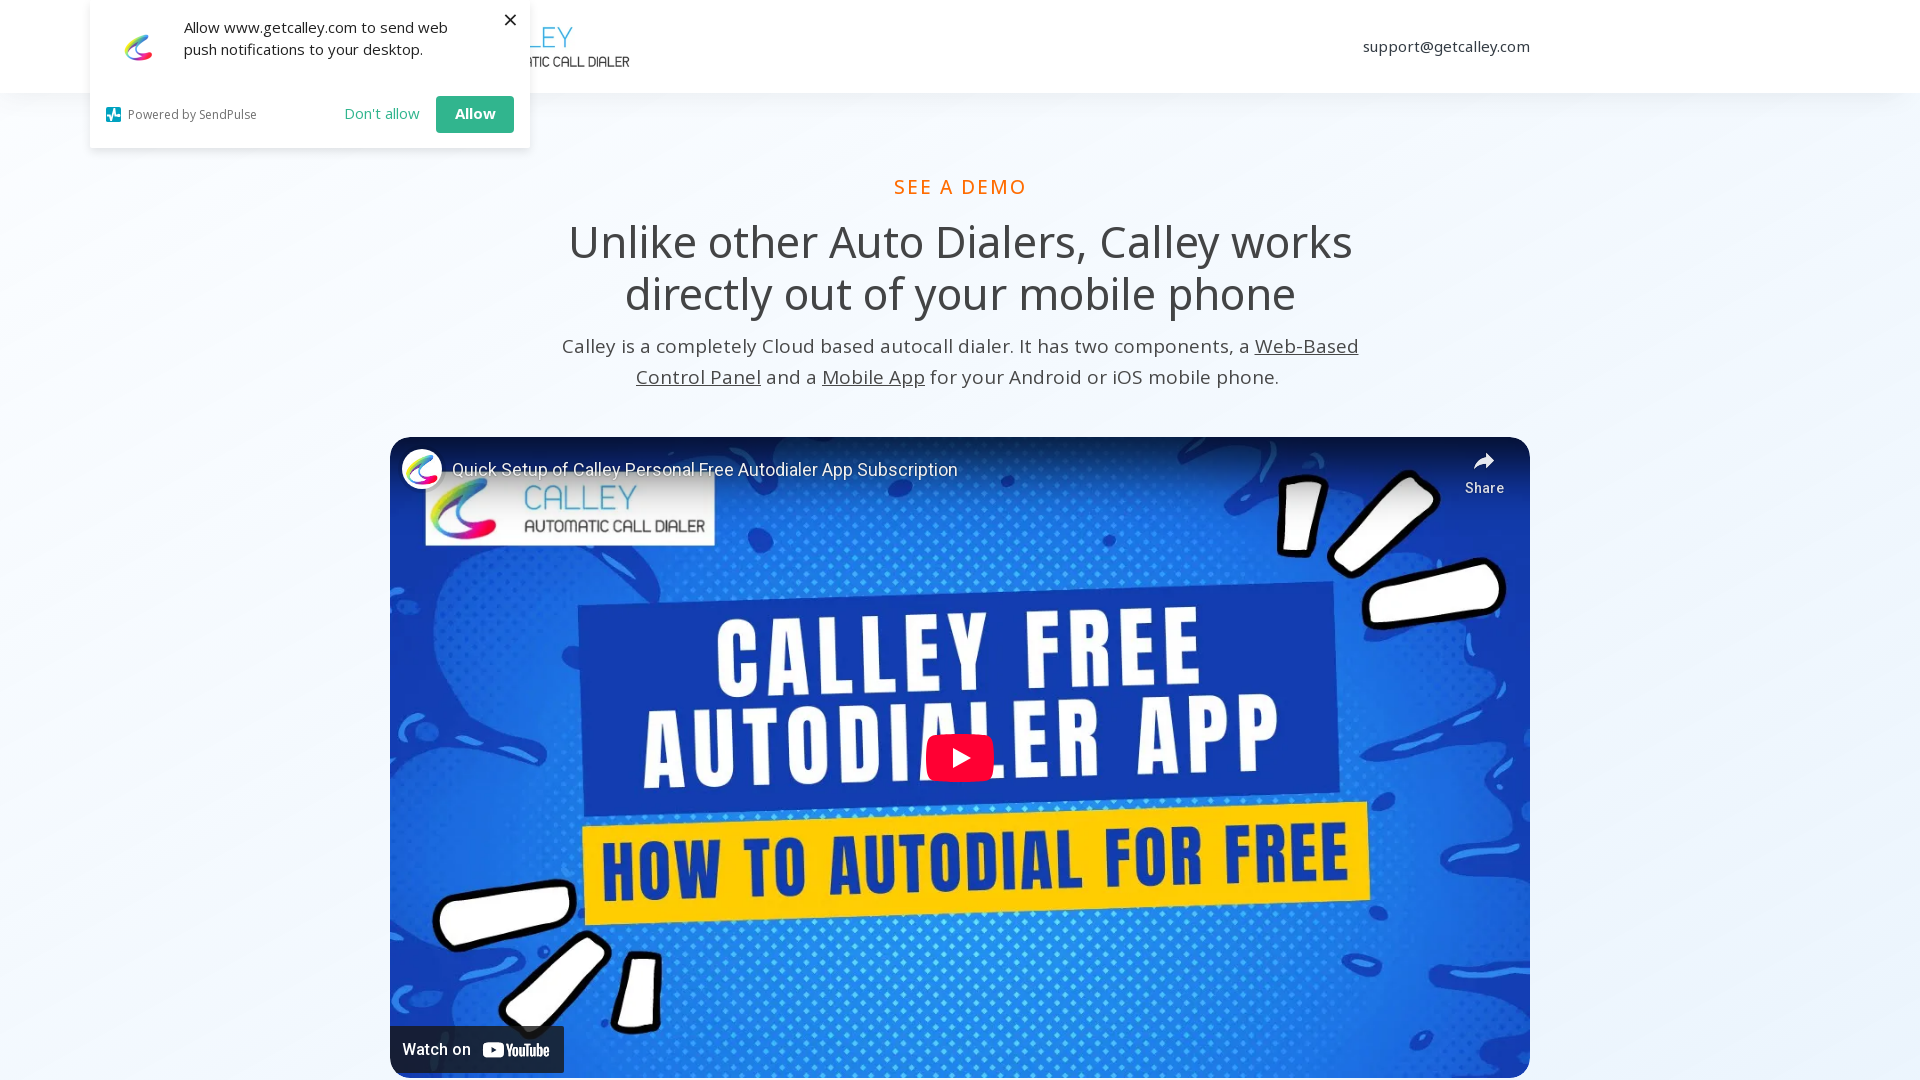

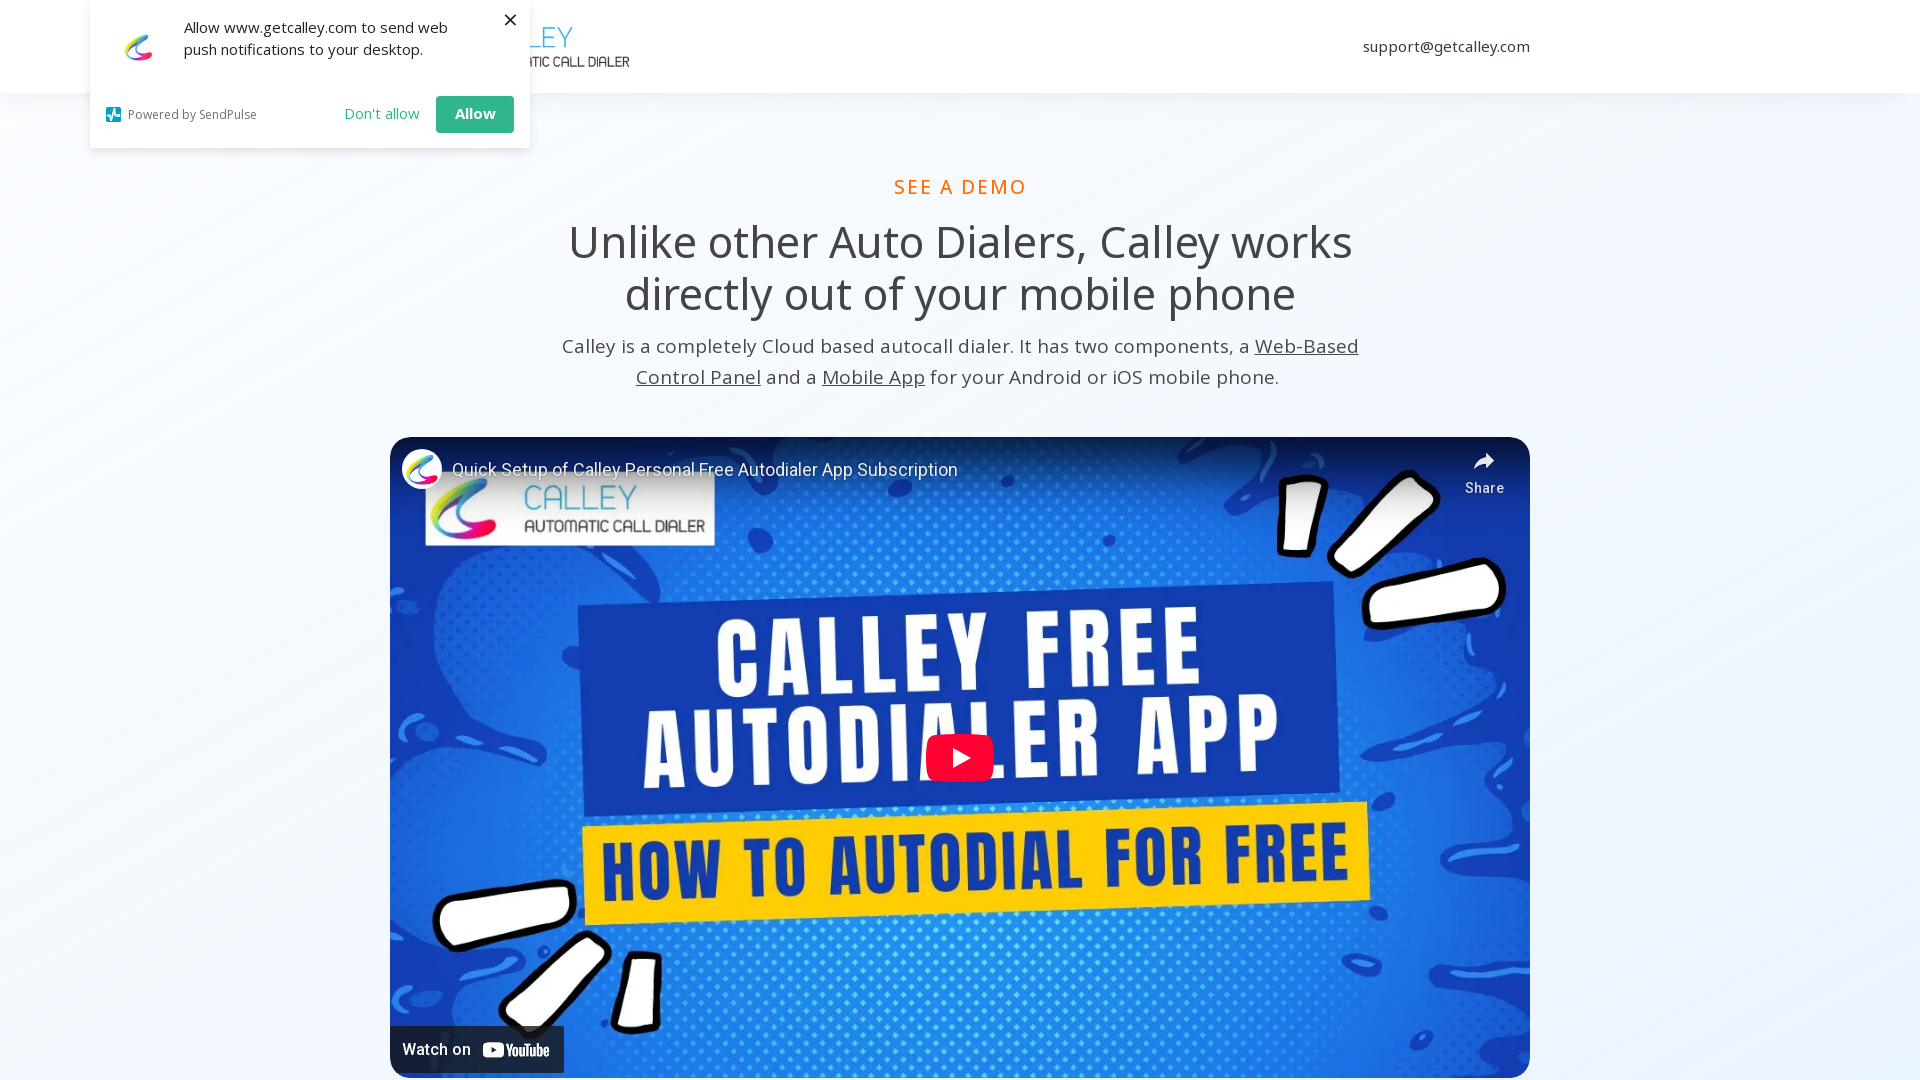